Tests that Privacy Policy, Terms of Service, and About Us links in the footer open in new tabs while keeping the parent tab URL unchanged

Starting URL: https://crio-qkart-frontend-qa.vercel.app/

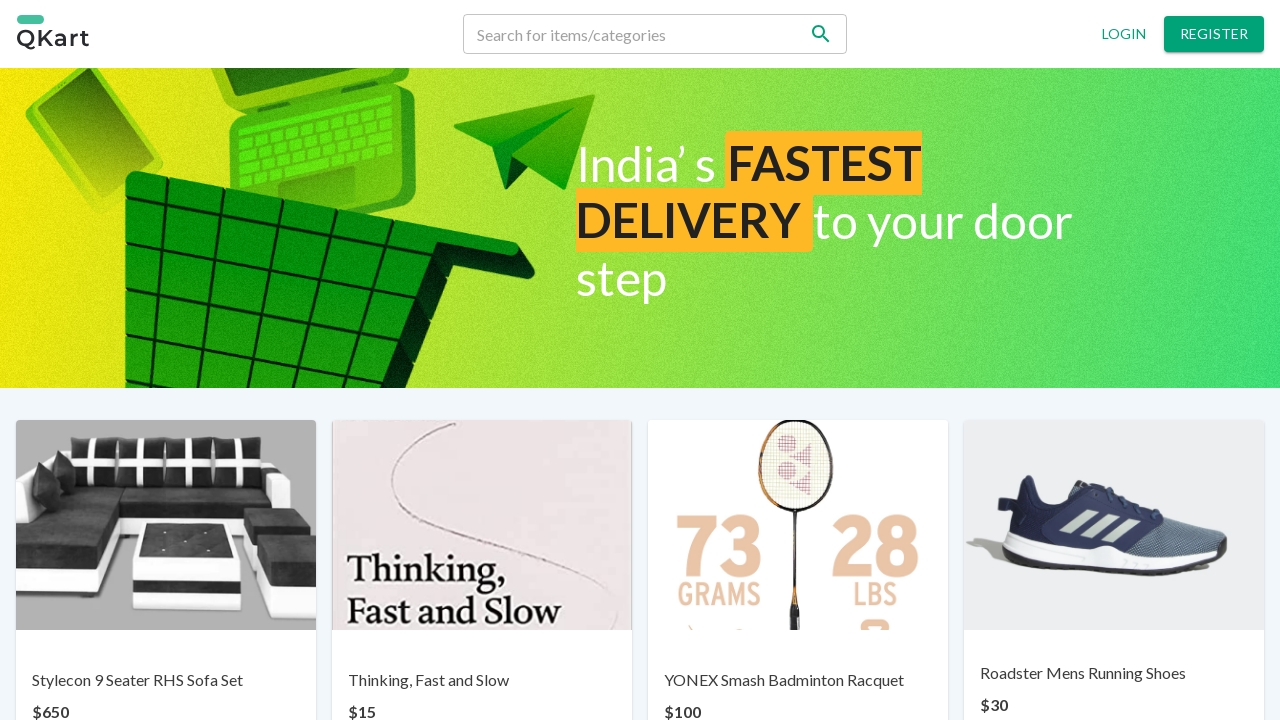

Clicked Privacy Policy link in footer at (486, 667) on a:has-text('Privacy policy')
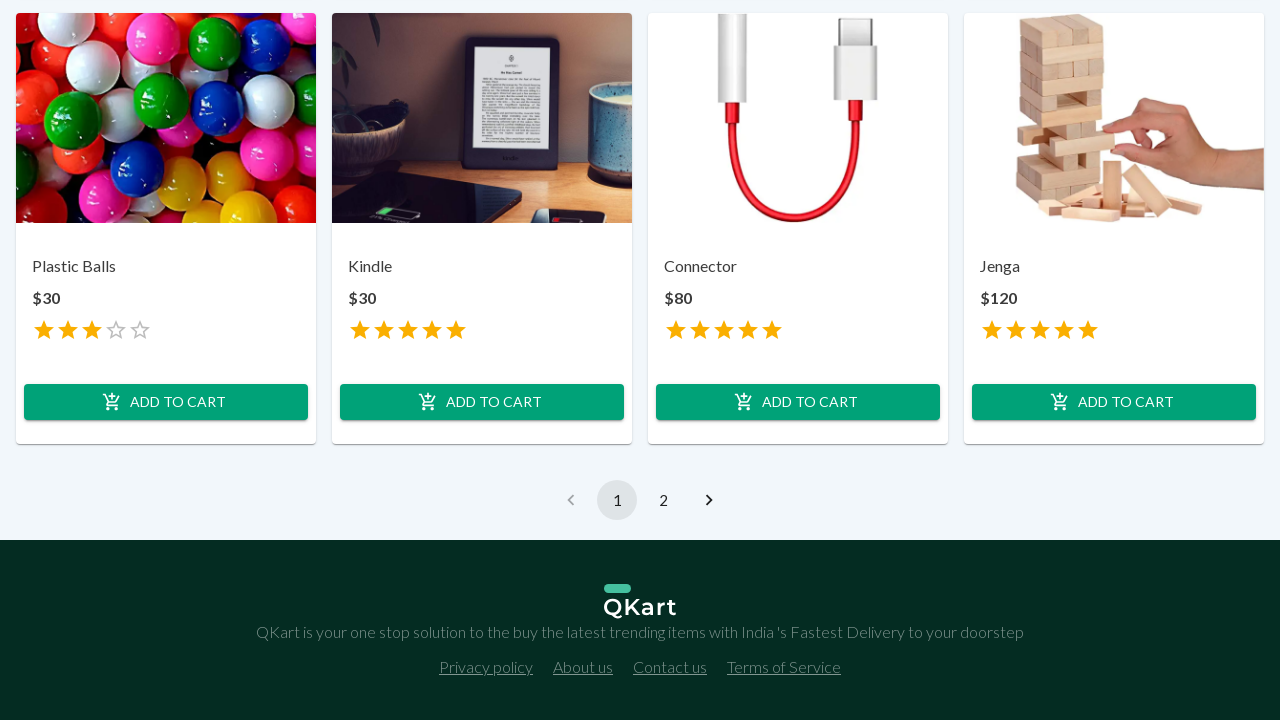

Waited 3 seconds for page state
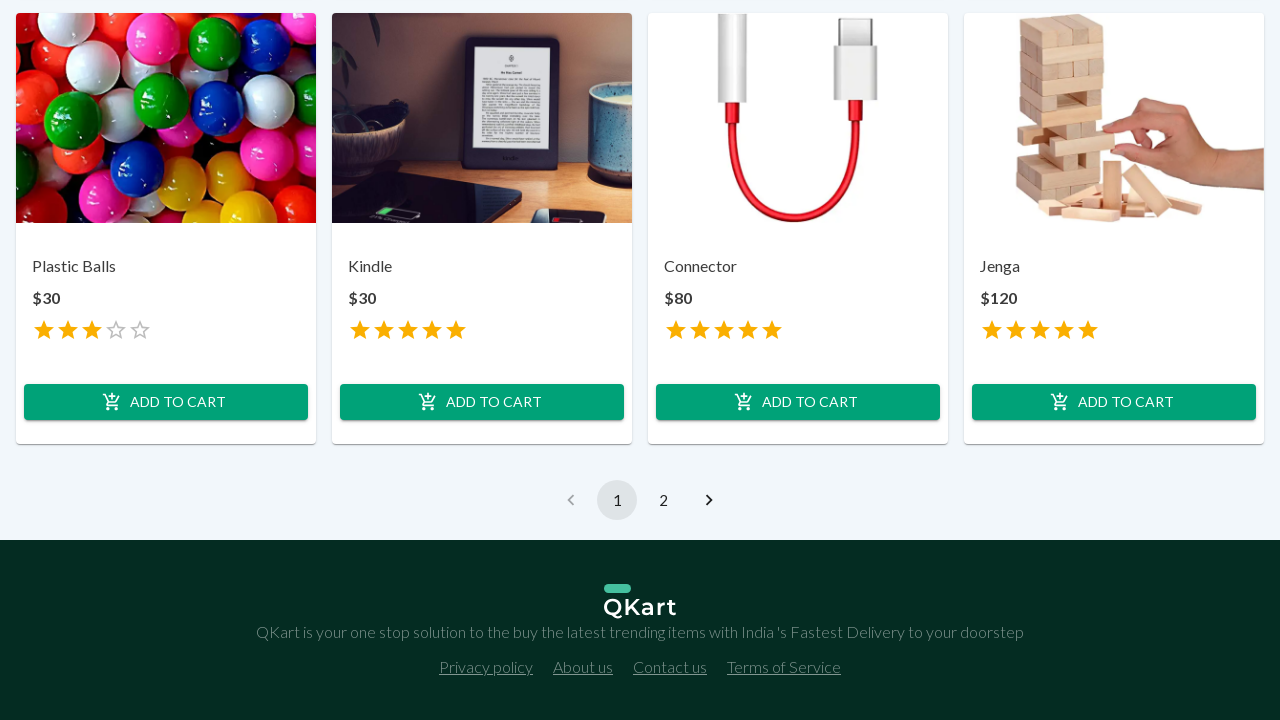

Verified parent tab URL unchanged after Privacy Policy click
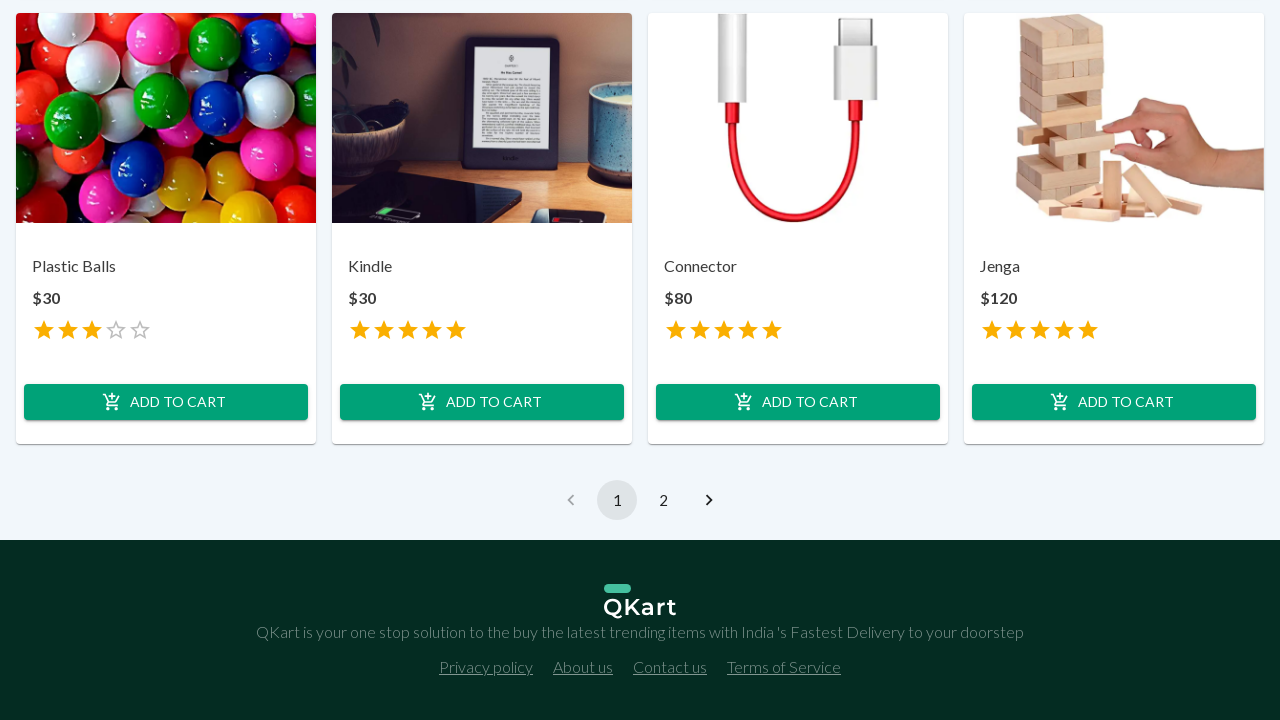

Clicked Terms of Service link in footer at (784, 667) on a:has-text('Terms of Service')
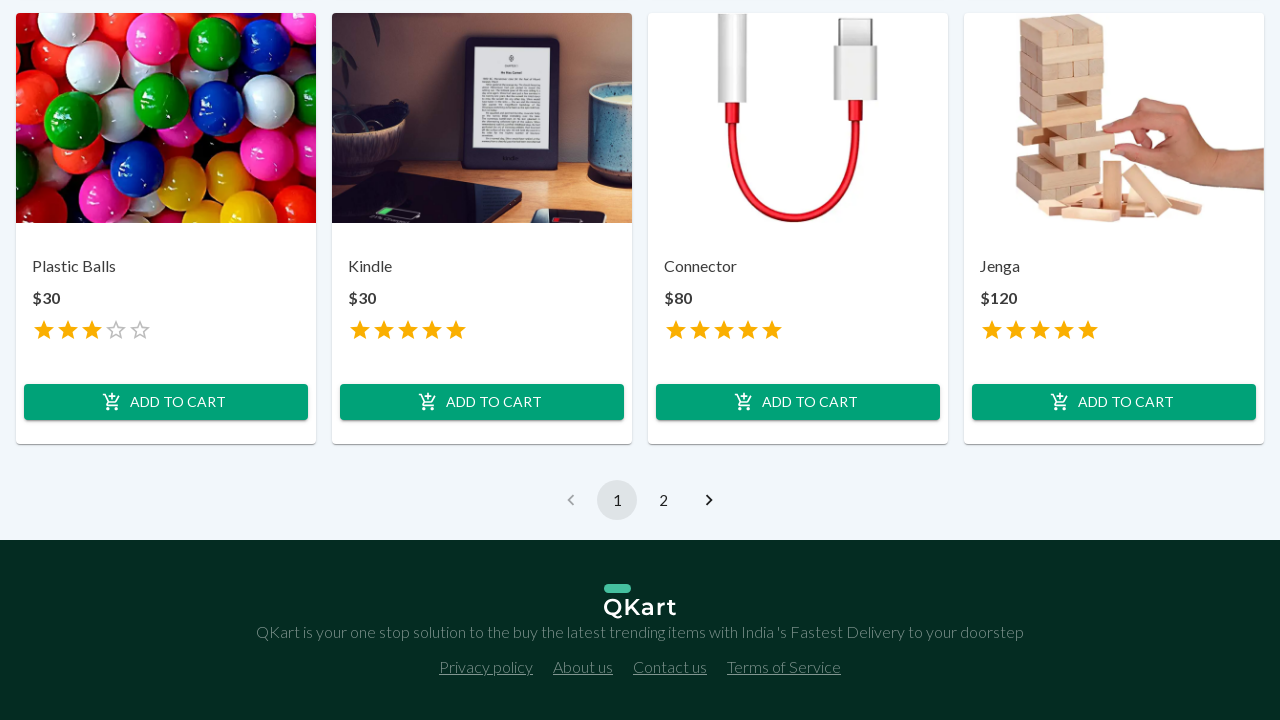

Waited 3 seconds for page state
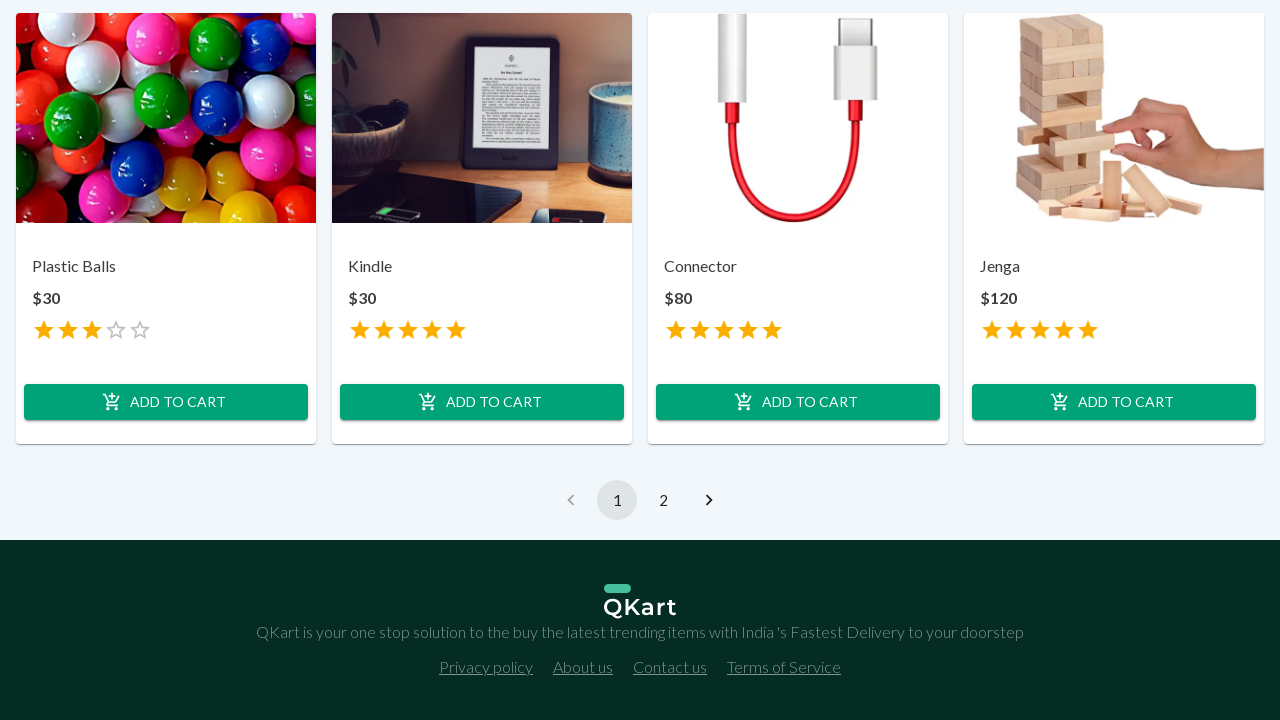

Verified parent tab URL unchanged after Terms of Service click
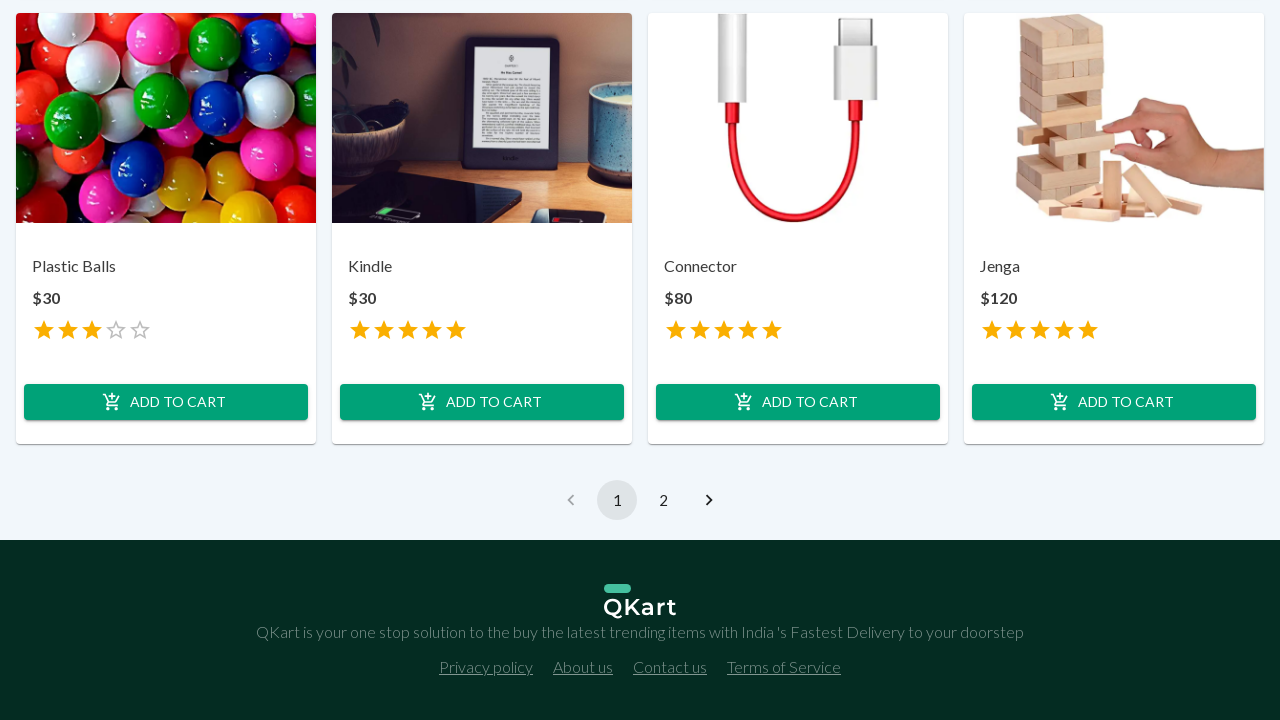

Clicked About Us link in footer at (583, 667) on a:has-text('About us')
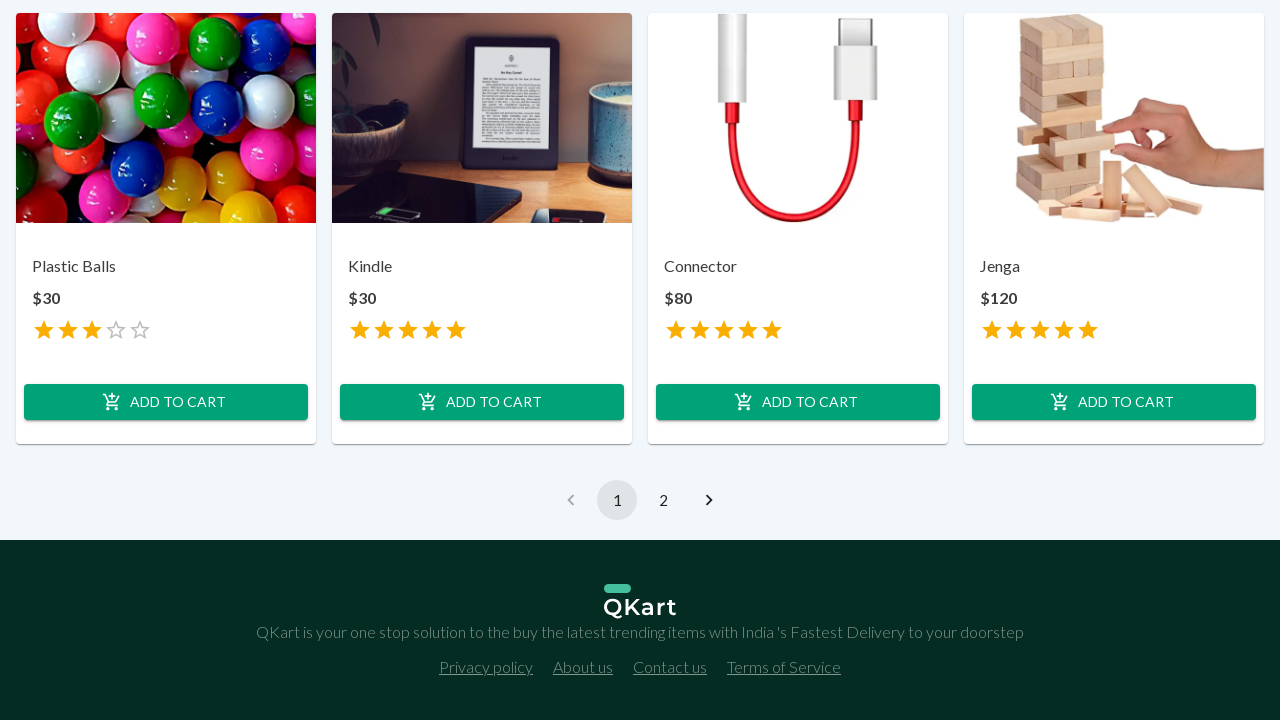

Waited 3 seconds for page state
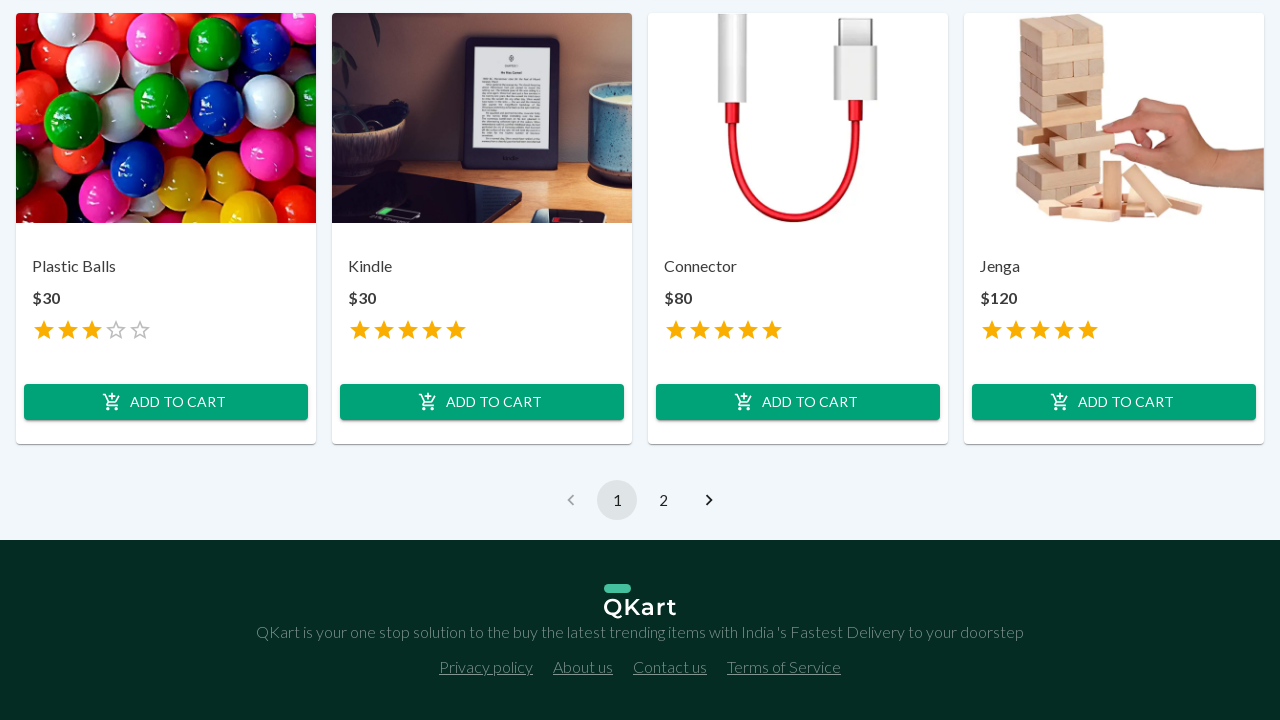

Closed newly opened tab
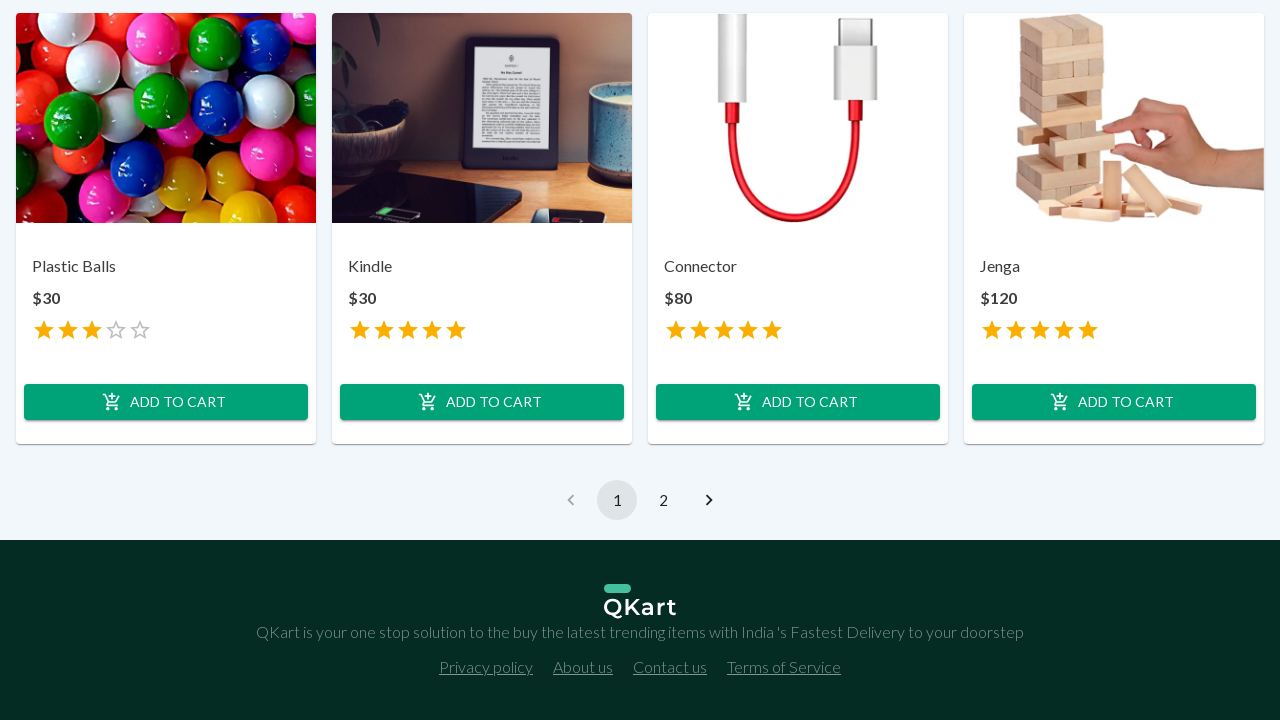

Closed newly opened tab
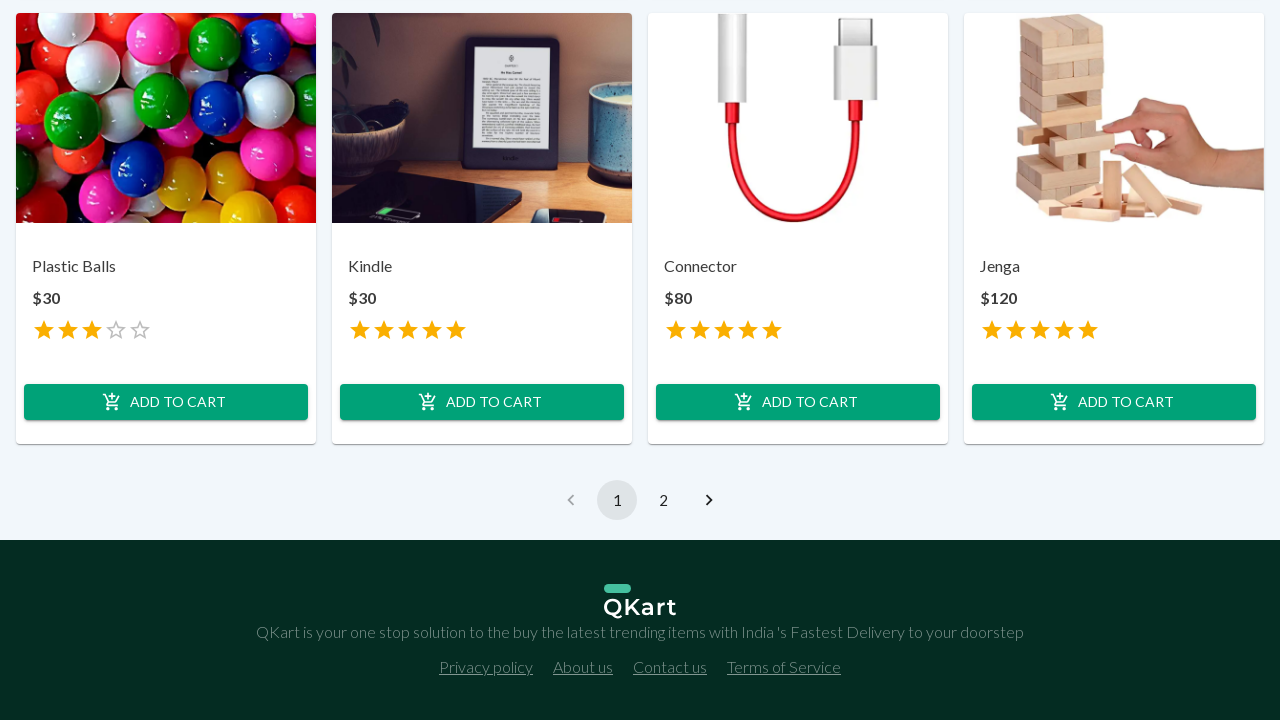

Closed newly opened tab
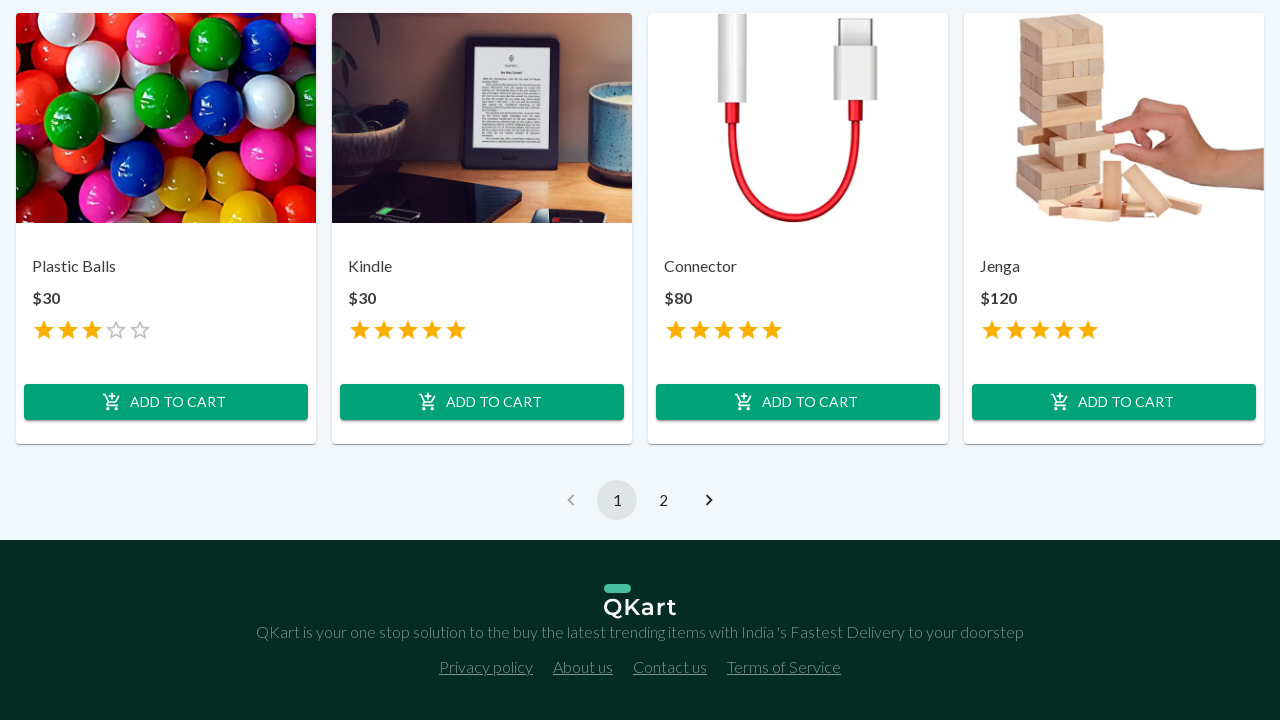

Test completed: All footer links opened in new tabs while parent tab remained unchanged
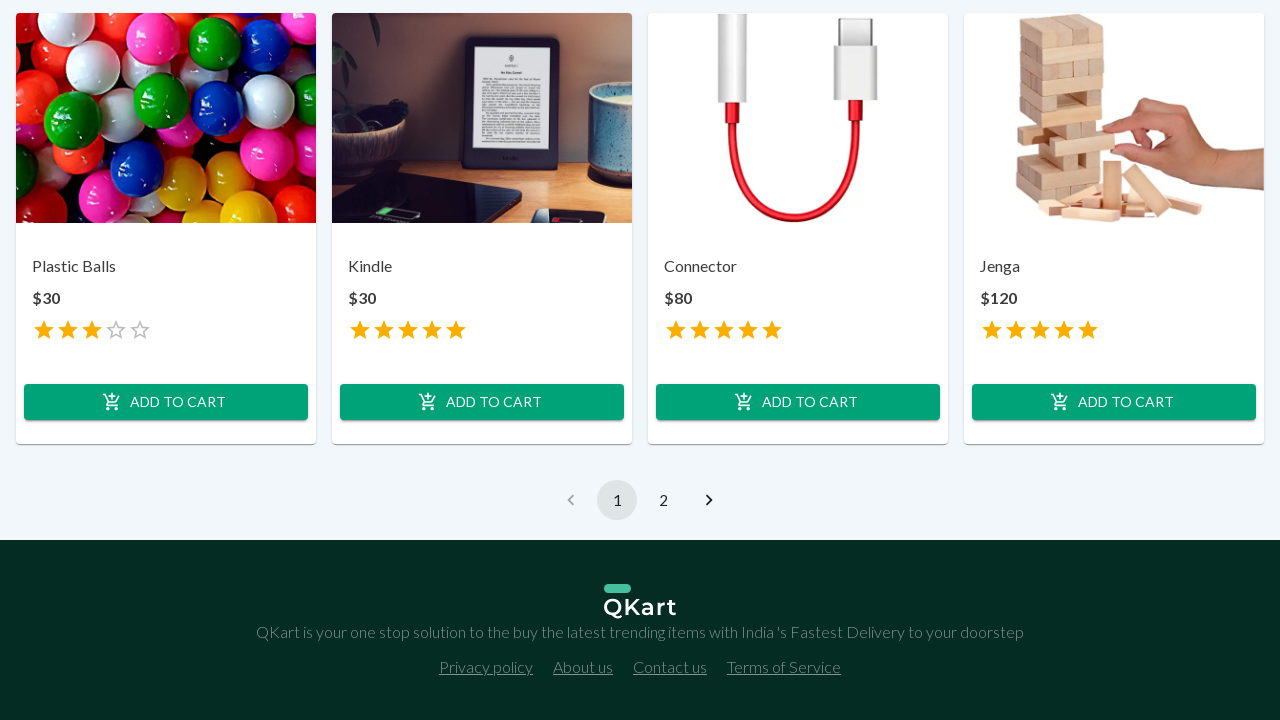

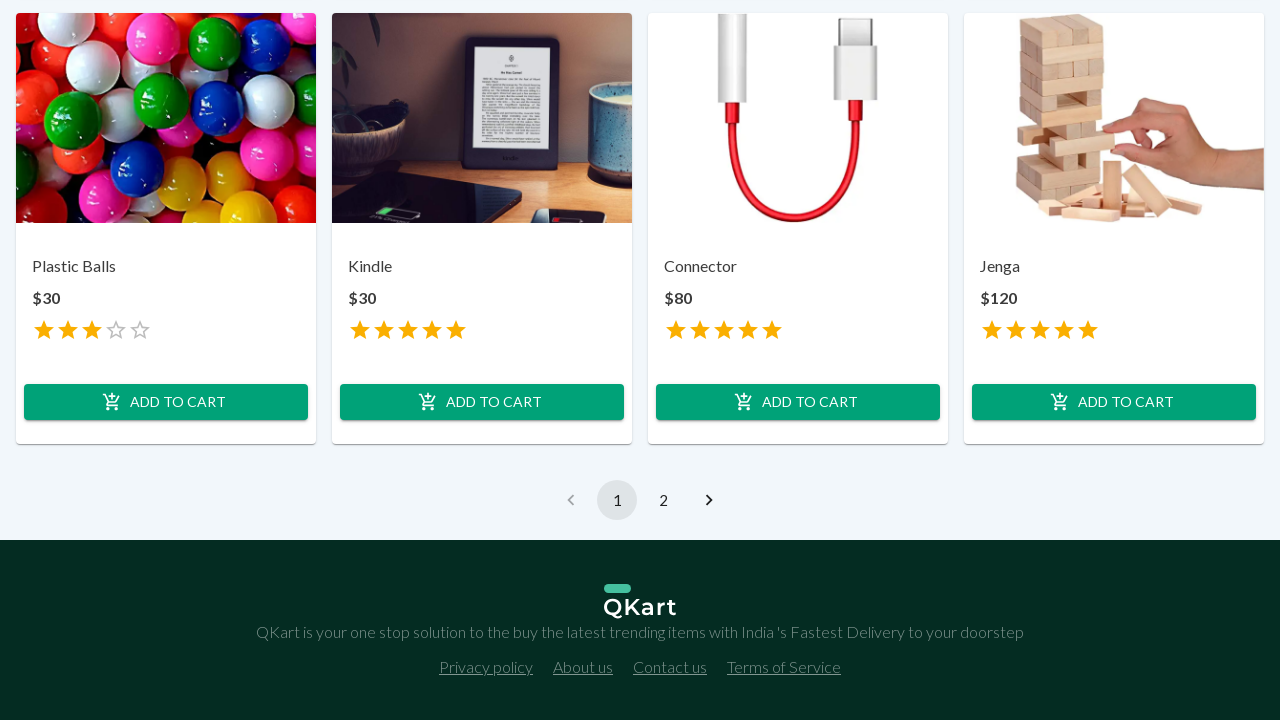